Tests radio button functionality by selecting the male gender option and verifying the selection state

Starting URL: https://testautomationpractice.blogspot.com/

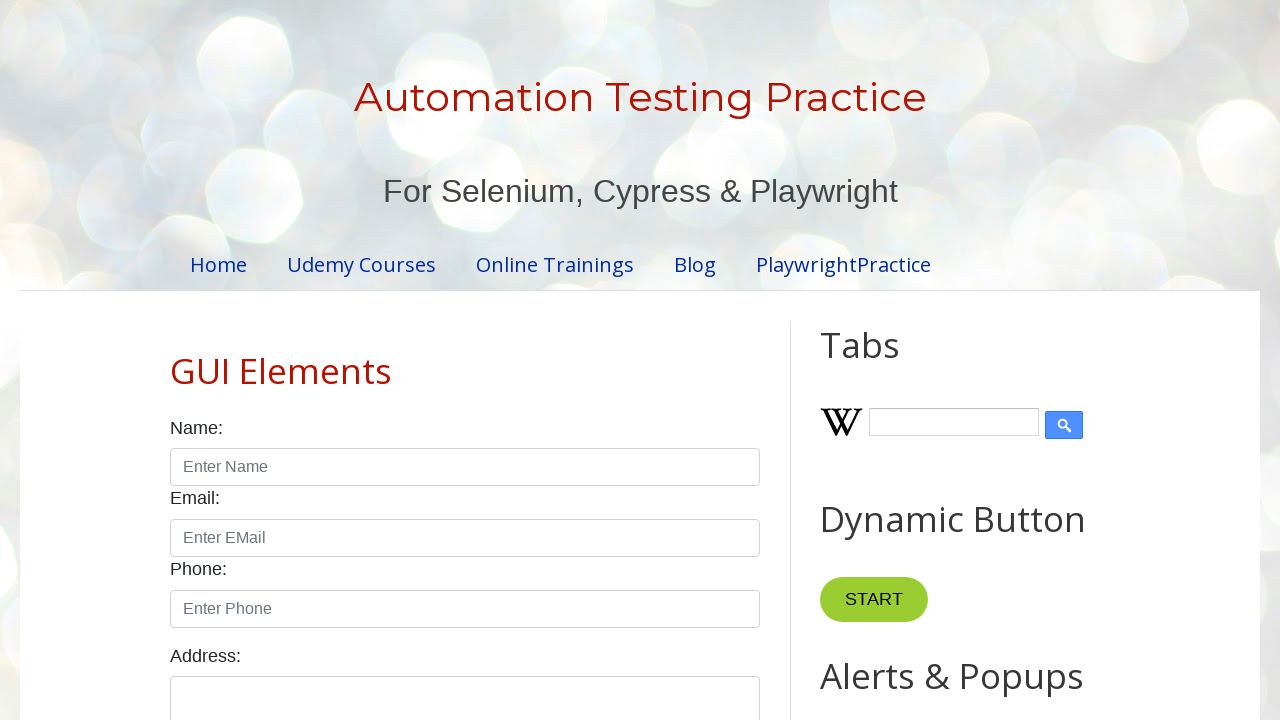

Navigated to test automation practice website
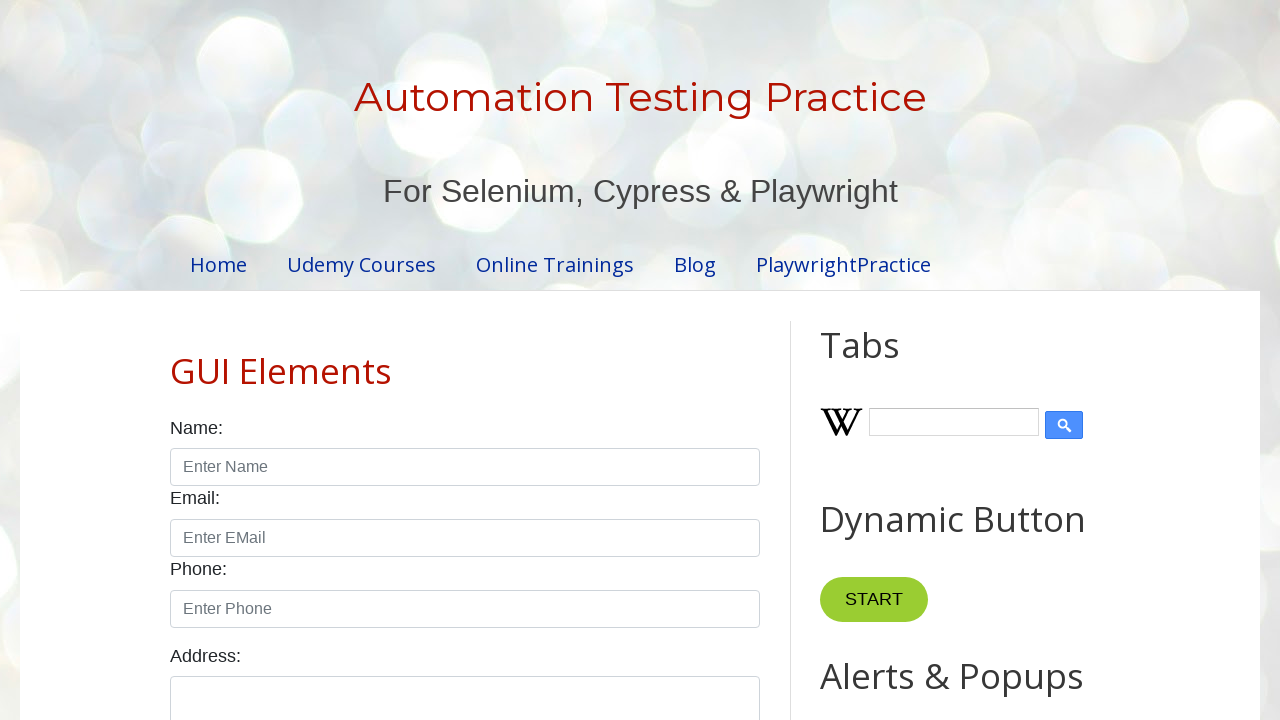

Clicked on male radio button at (176, 360) on input#male
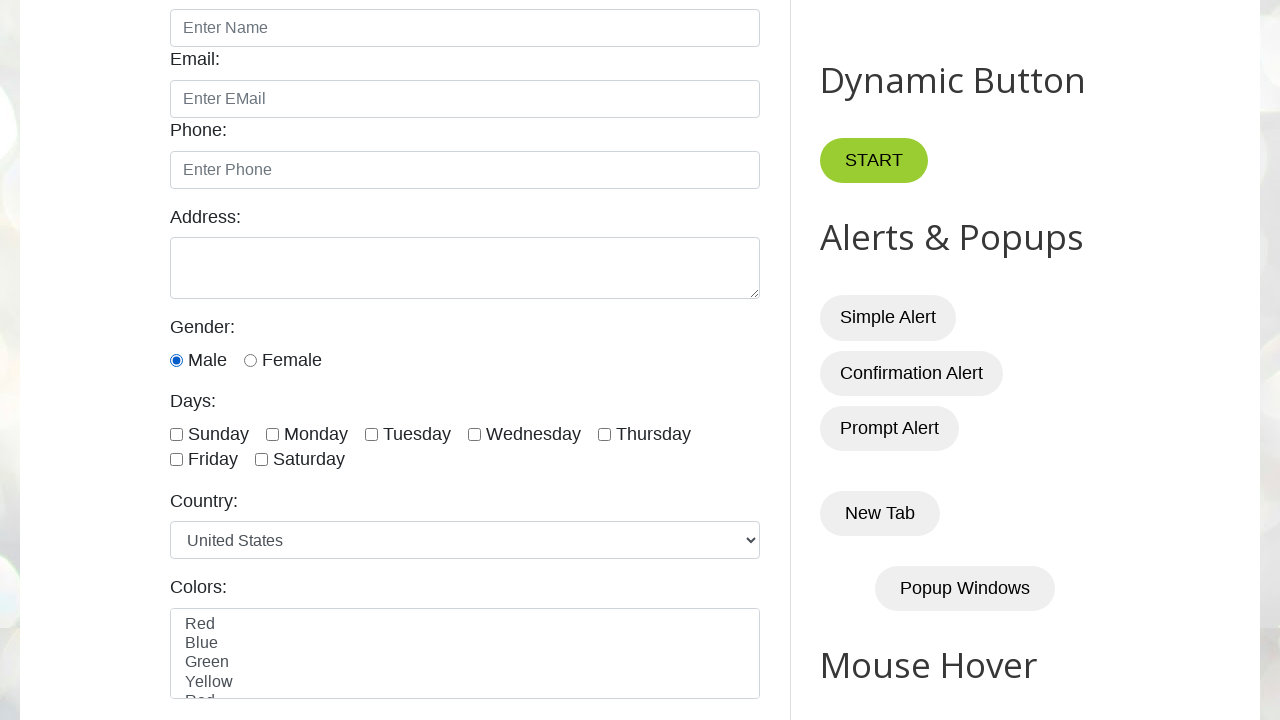

Located male radio button element
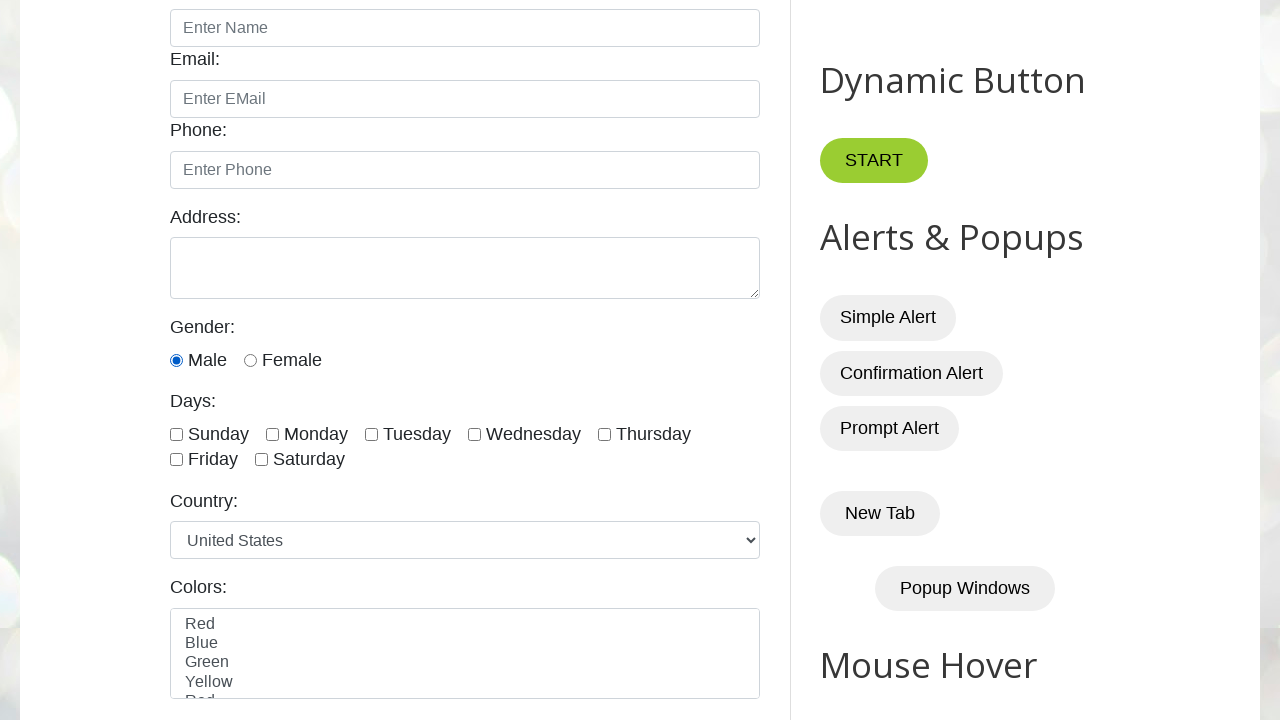

Located female radio button element
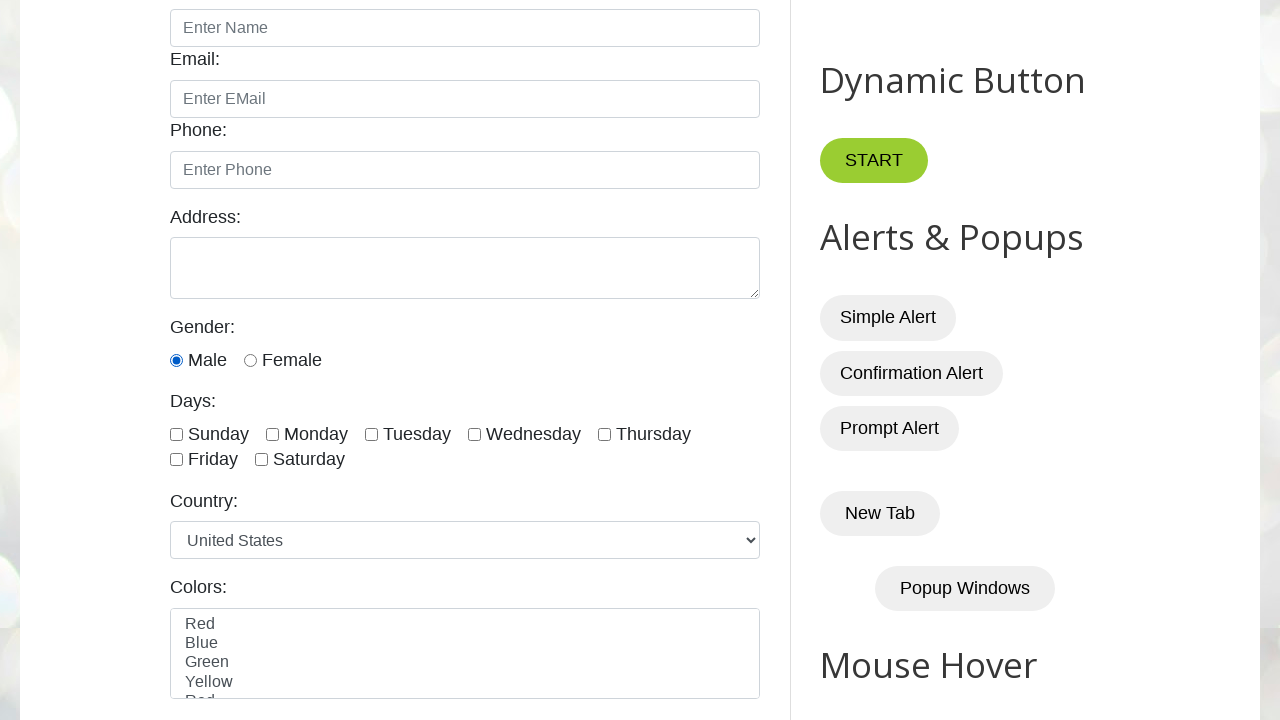

Verified that male radio button is checked
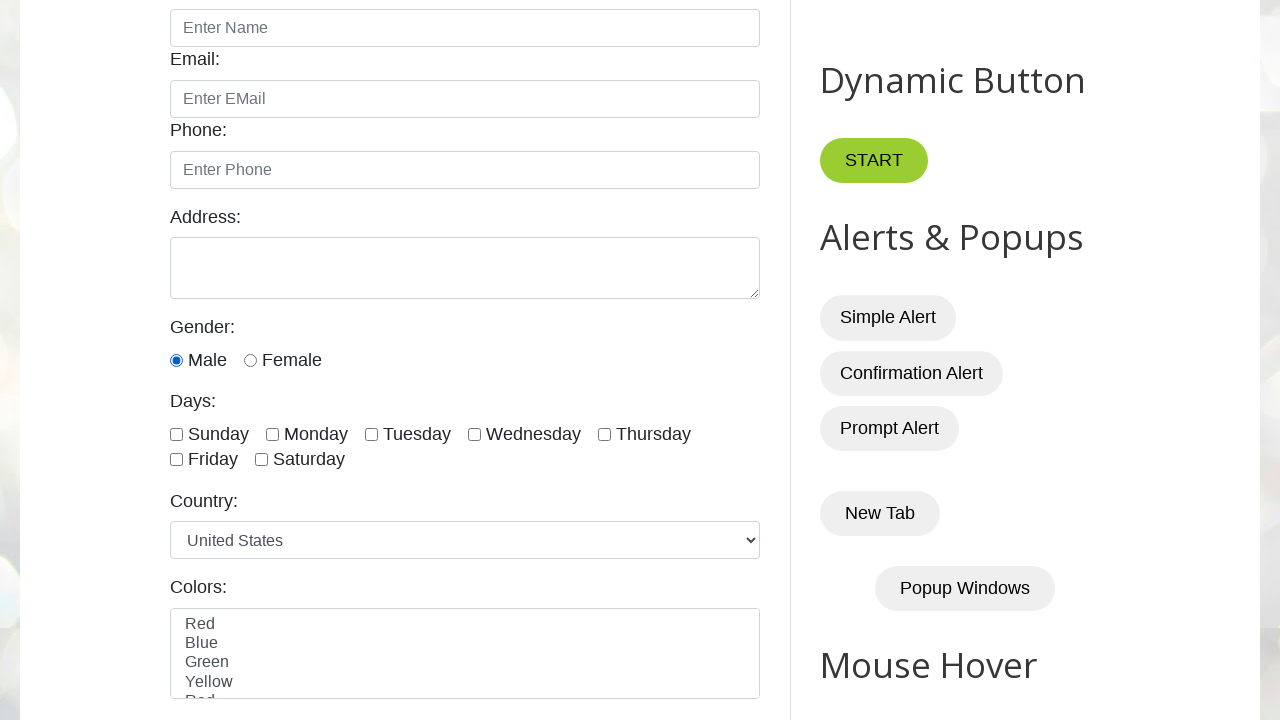

Verified that female radio button is not checked
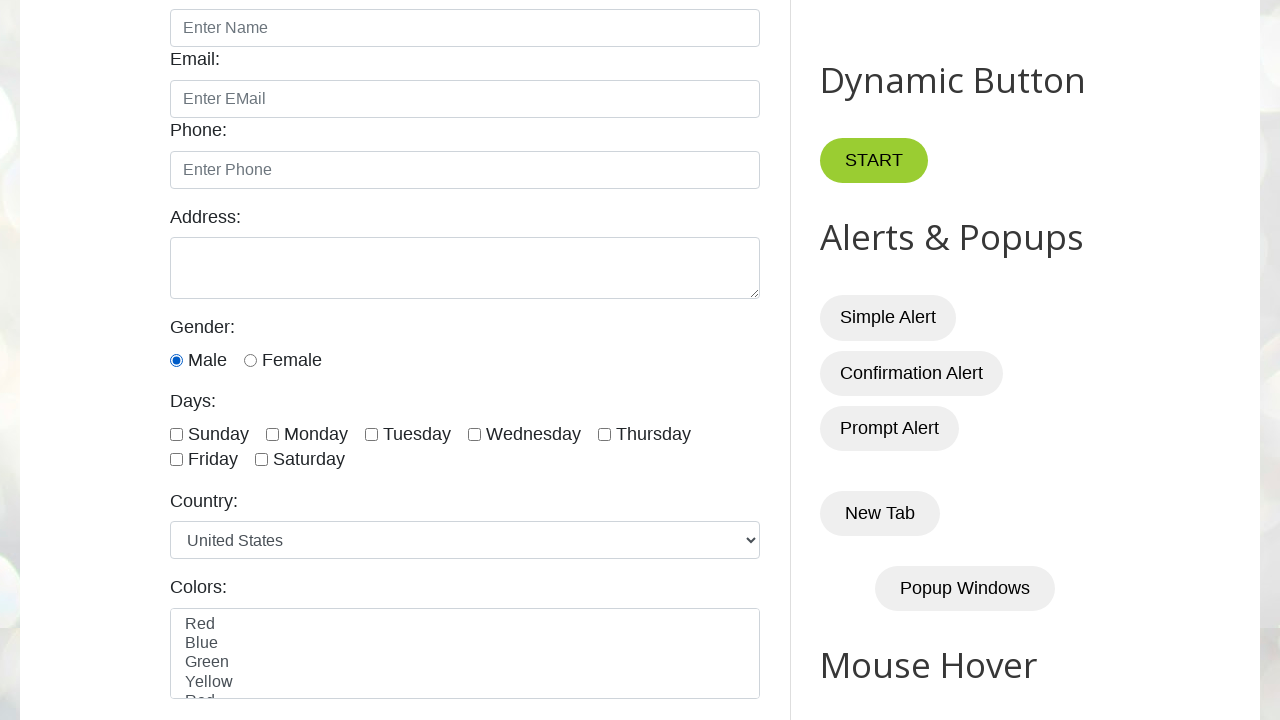

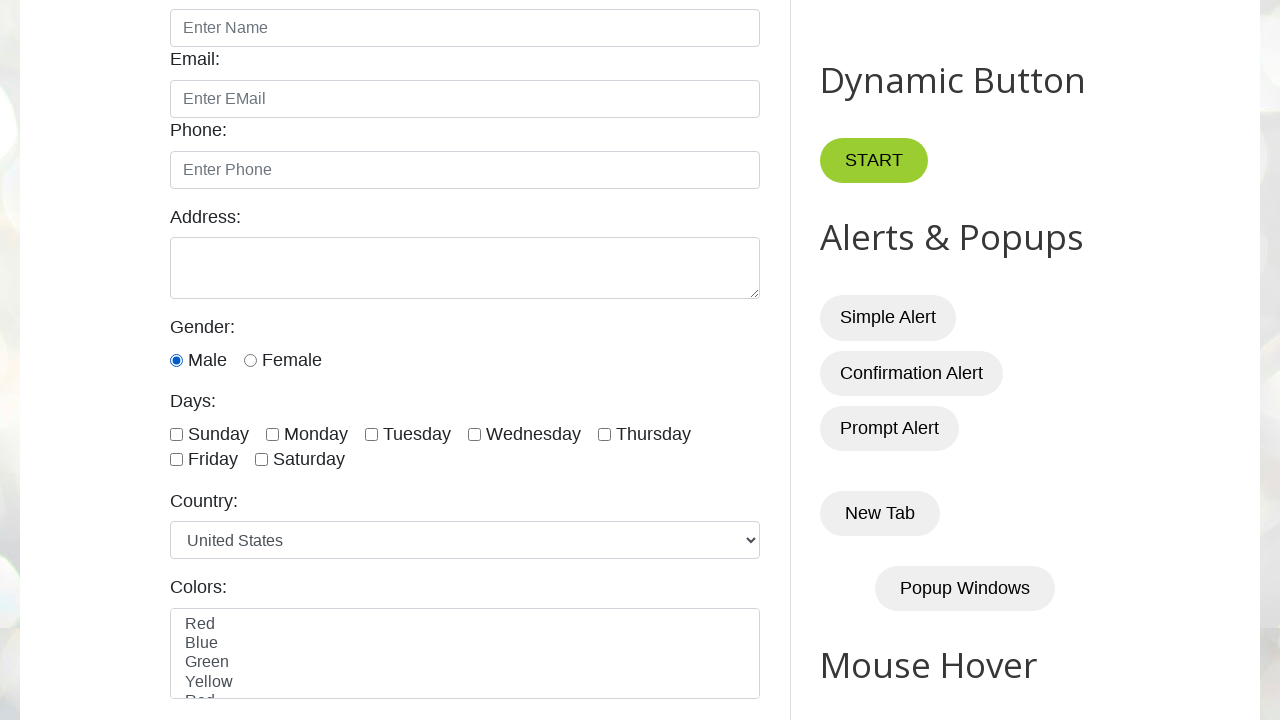